Fills out a practice registration form with personal details including name, email, gender, phone, date of birth, subjects, hobbies, address, state and city, then verifies the submitted data appears correctly in a confirmation modal.

Starting URL: https://demoqa.com/automation-practice-form

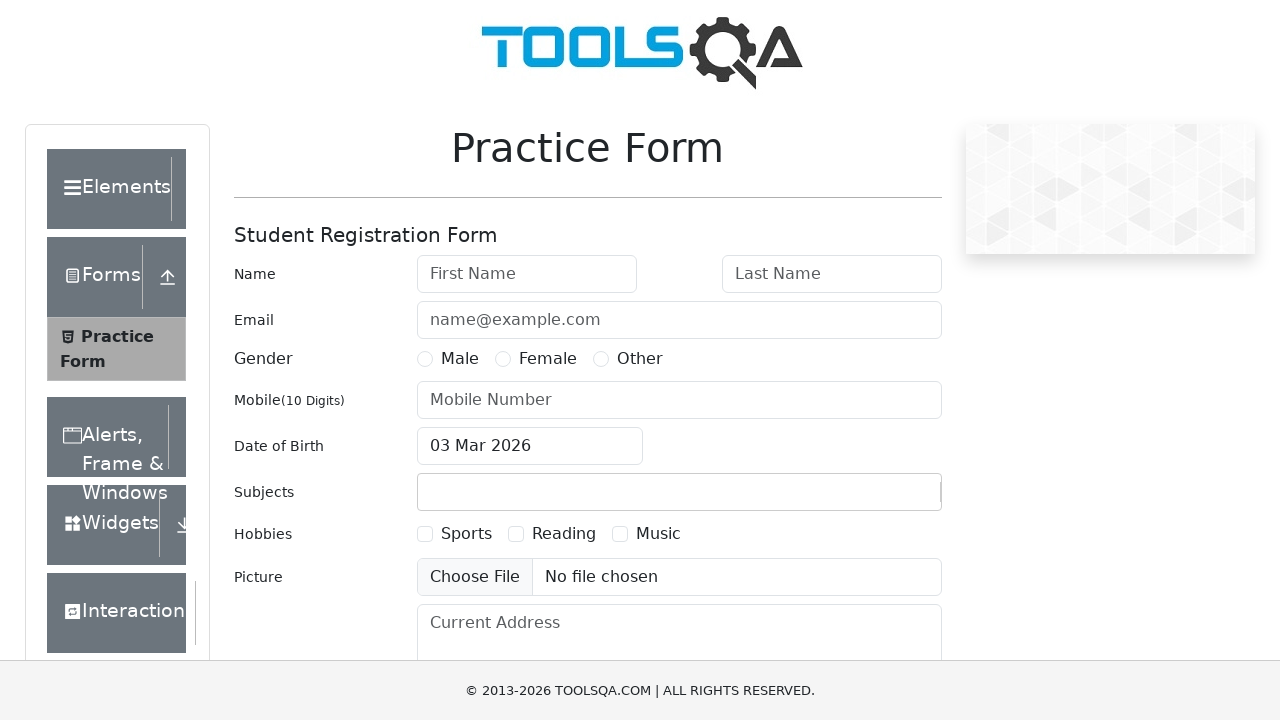

Removed fixed banner element
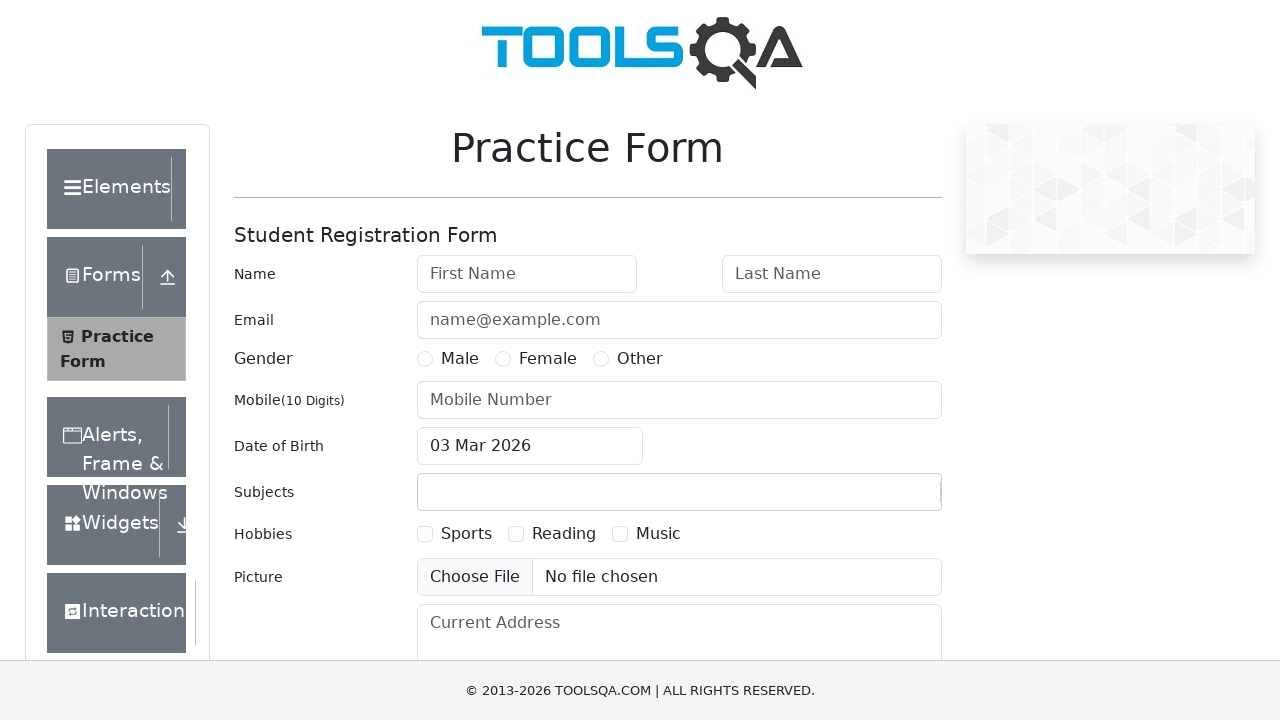

Removed footer element
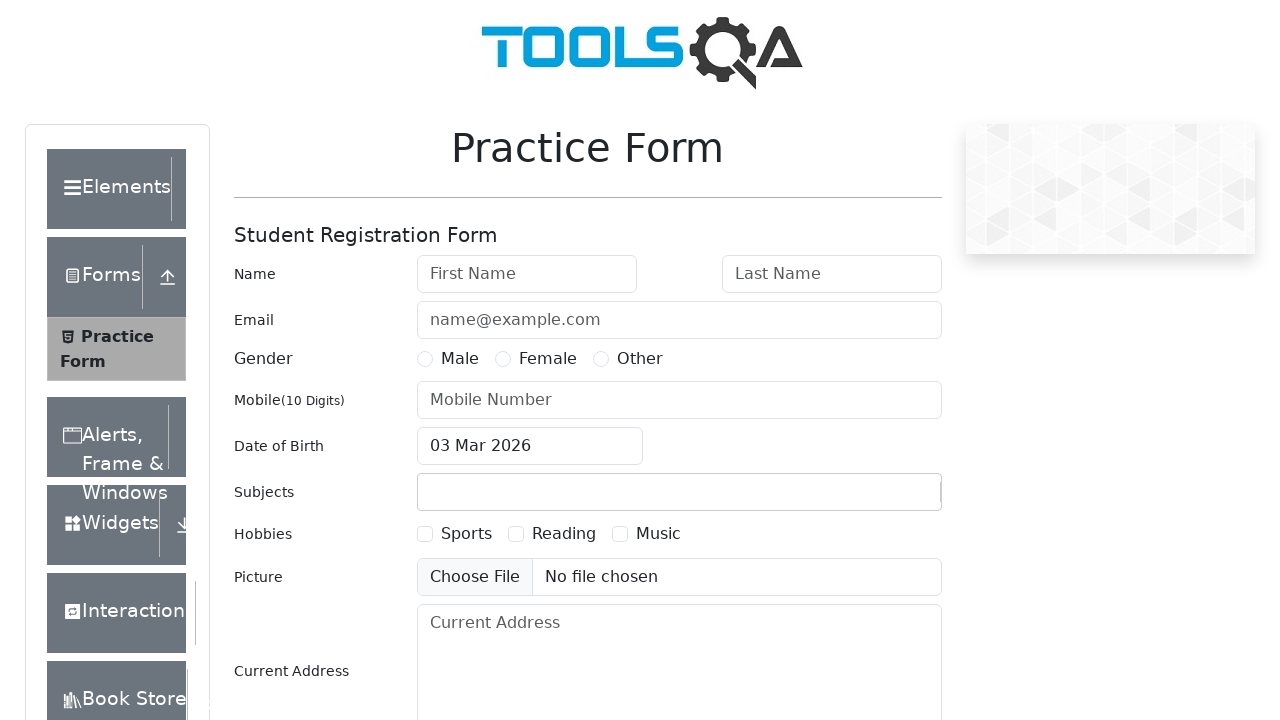

Filled first name field with 'Basil' on #firstName
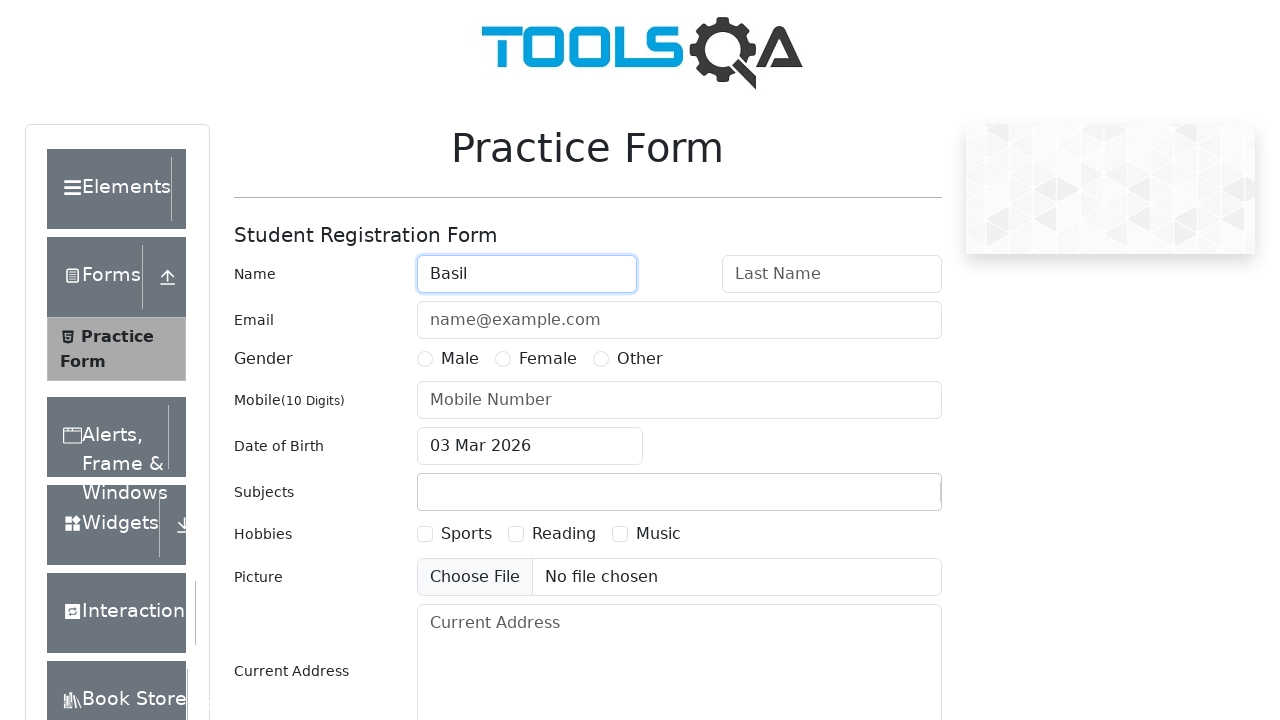

Filled last name field with 'Pupkin' on #lastName
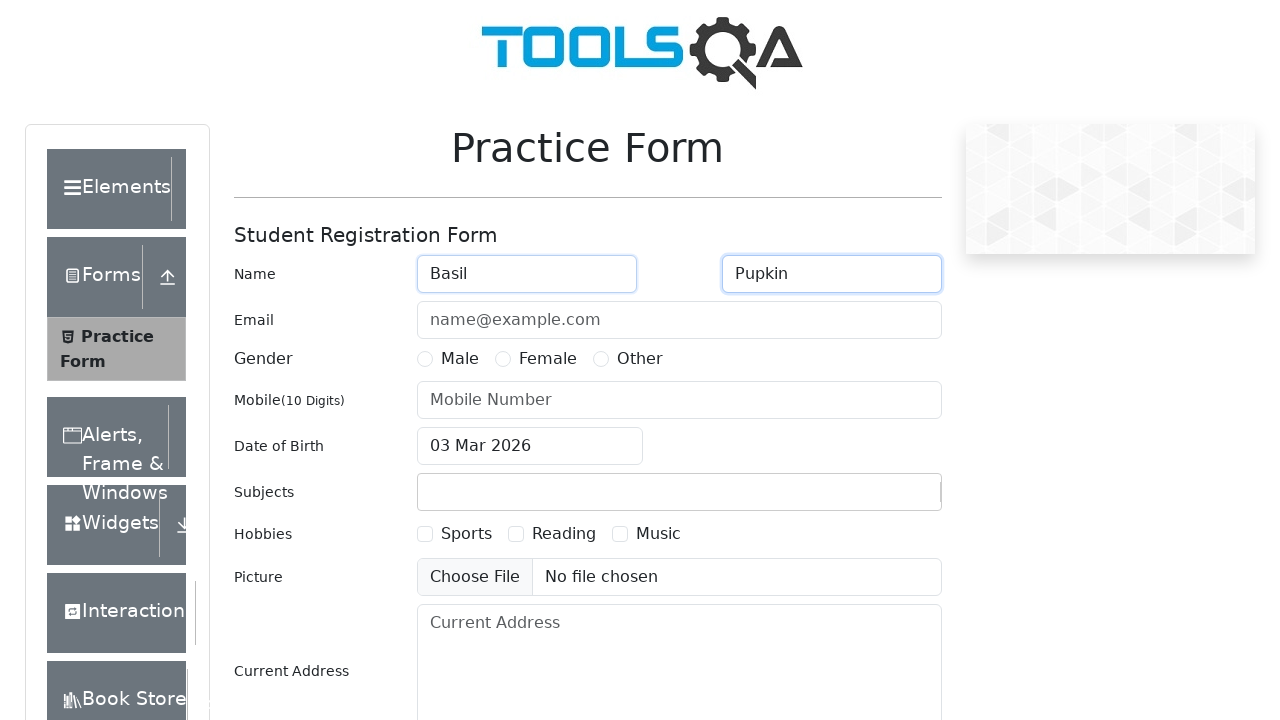

Filled email field with 'pupkin@basil.com' on #userEmail
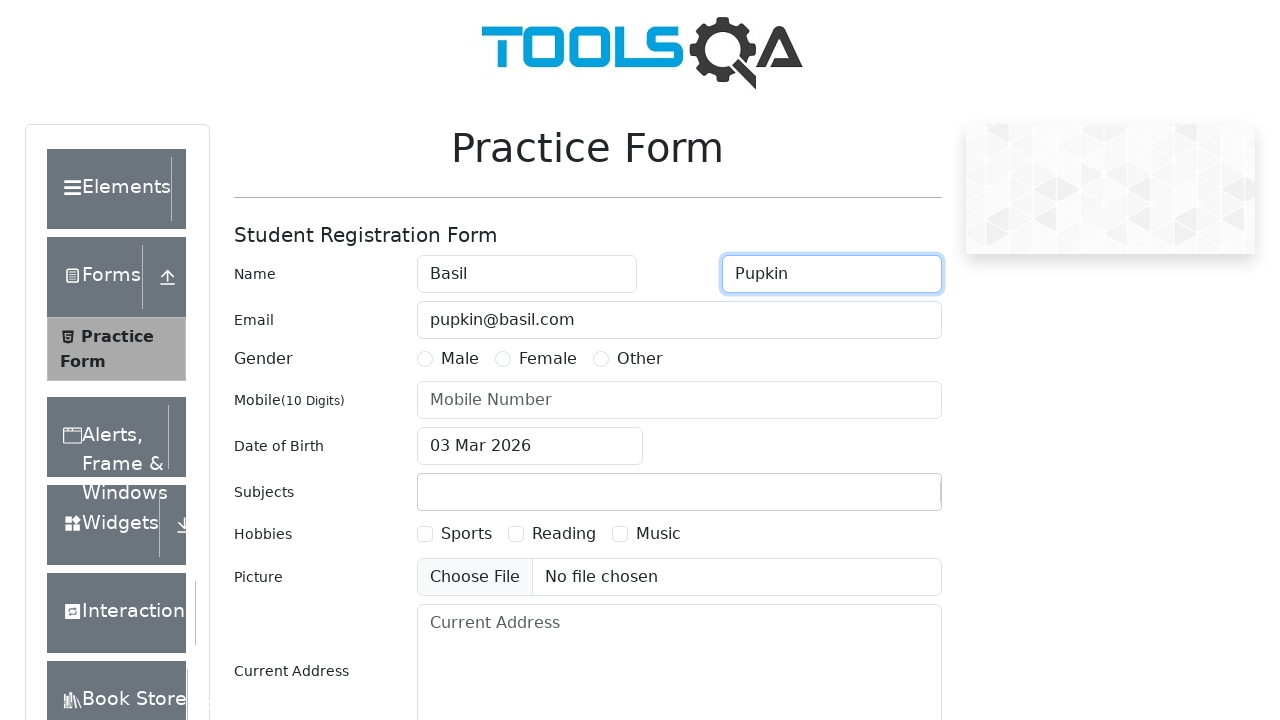

Selected 'Male' gender option at (460, 359) on label:has-text('Male')
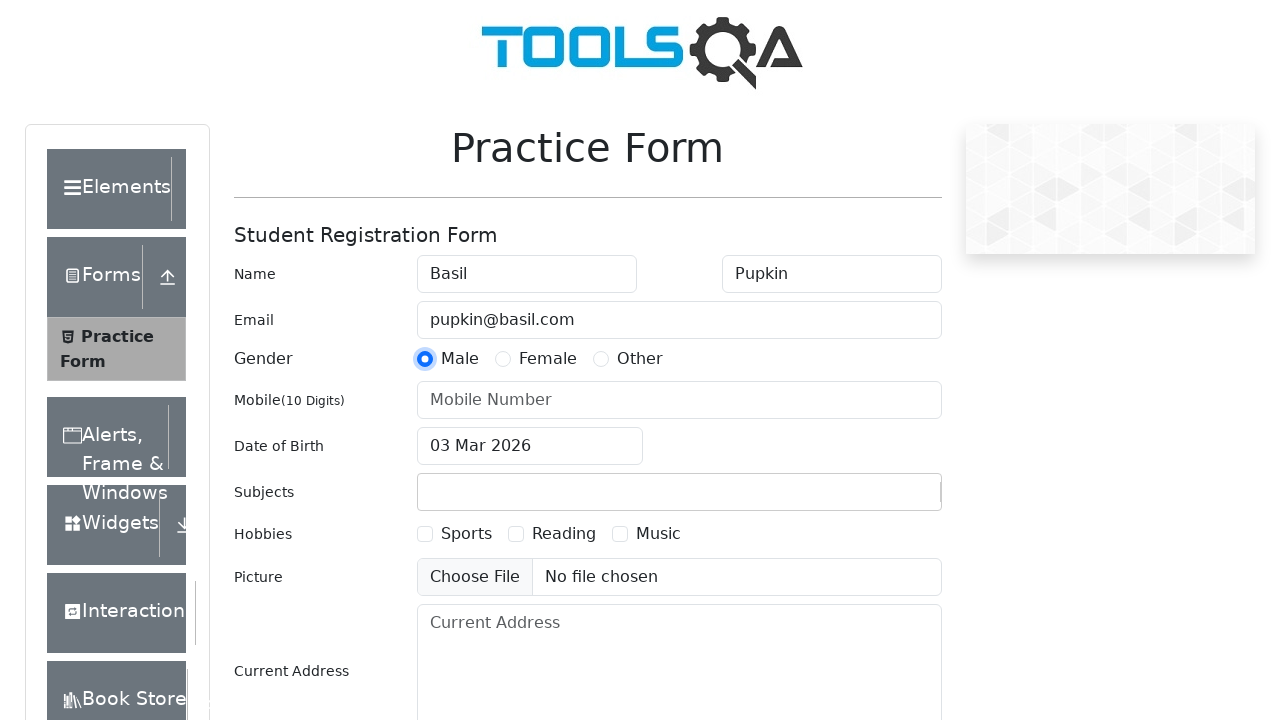

Filled phone number field with '0441234567' on #userNumber
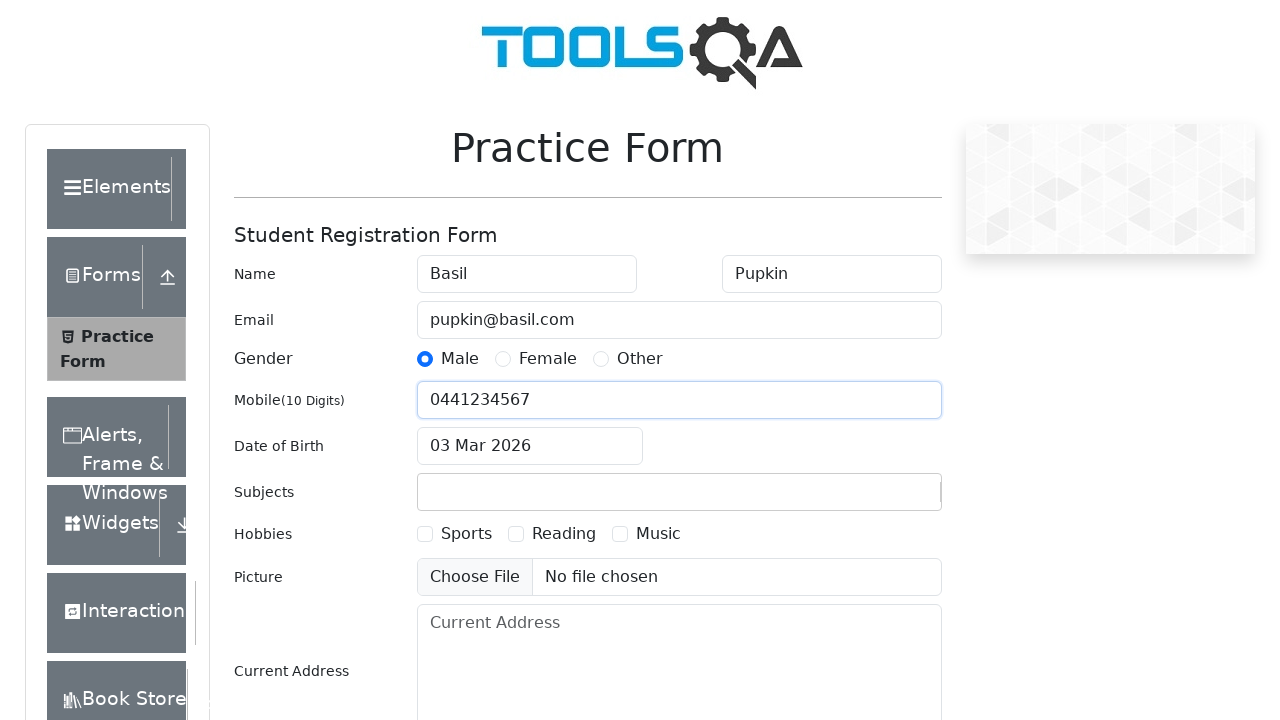

Clicked date of birth input field at (530, 446) on #dateOfBirthInput
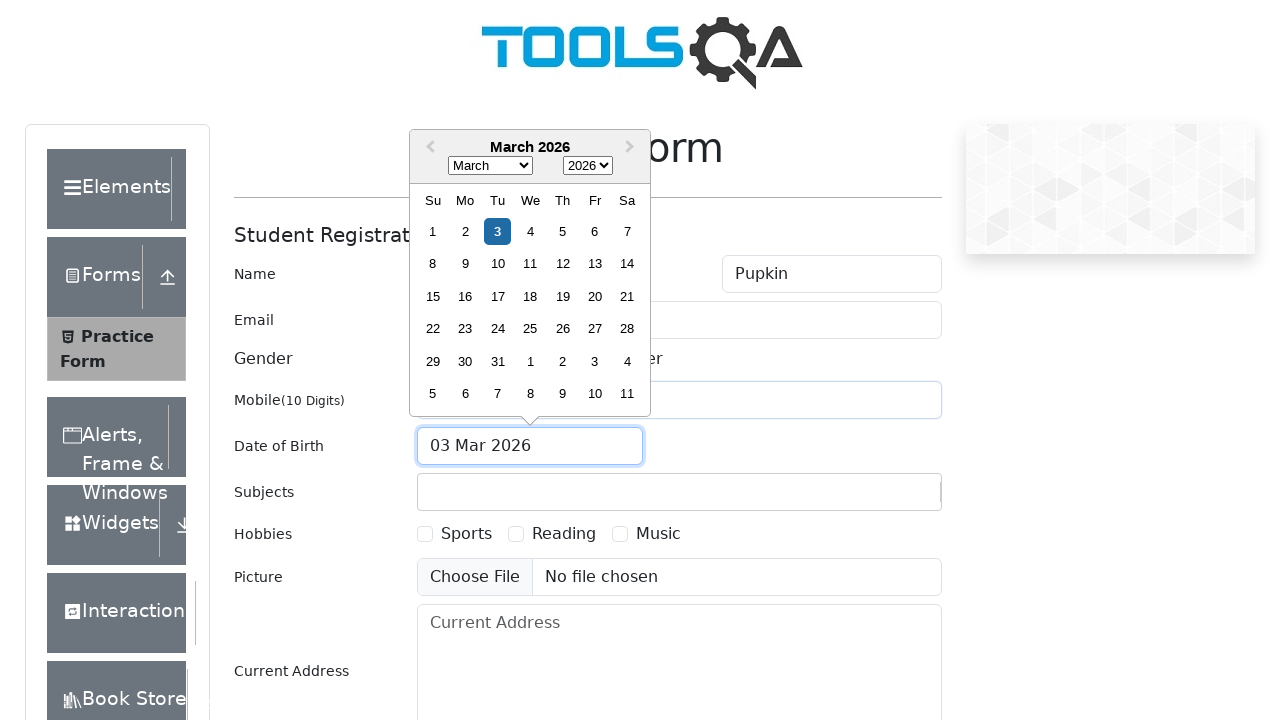

Selected February as birth month on .react-datepicker__month-select
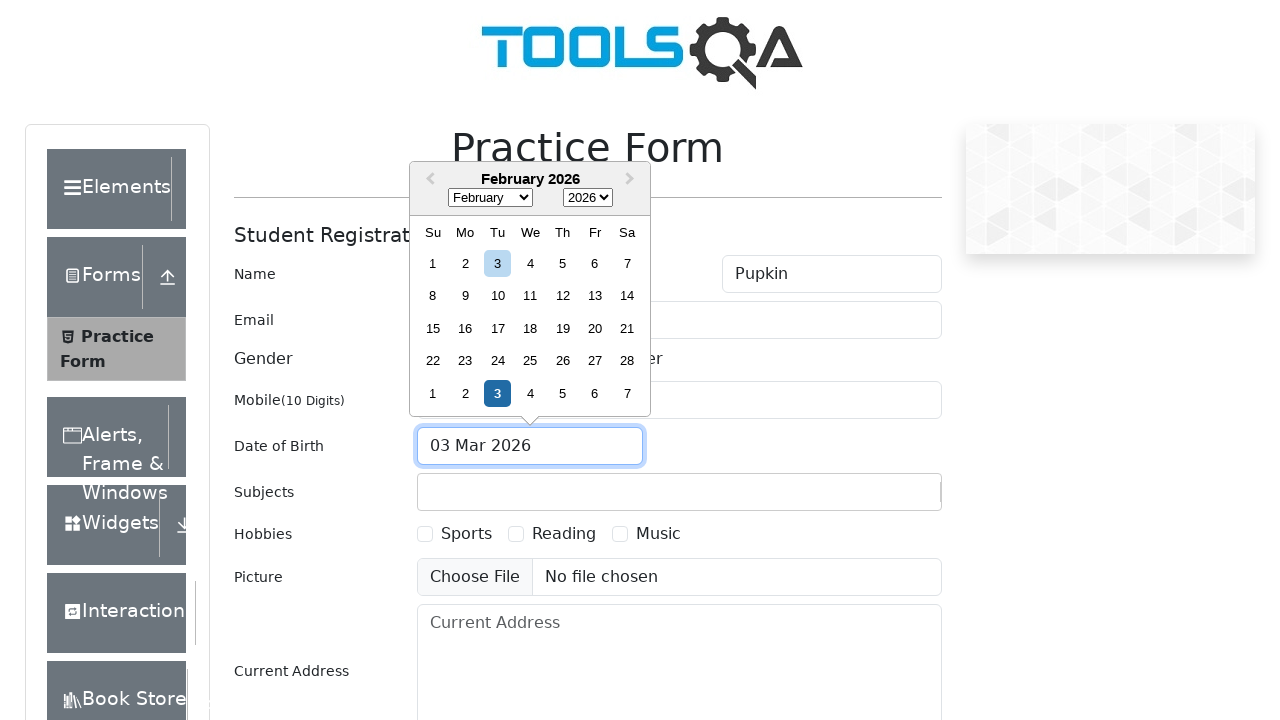

Selected 1982 as birth year on .react-datepicker__year-select
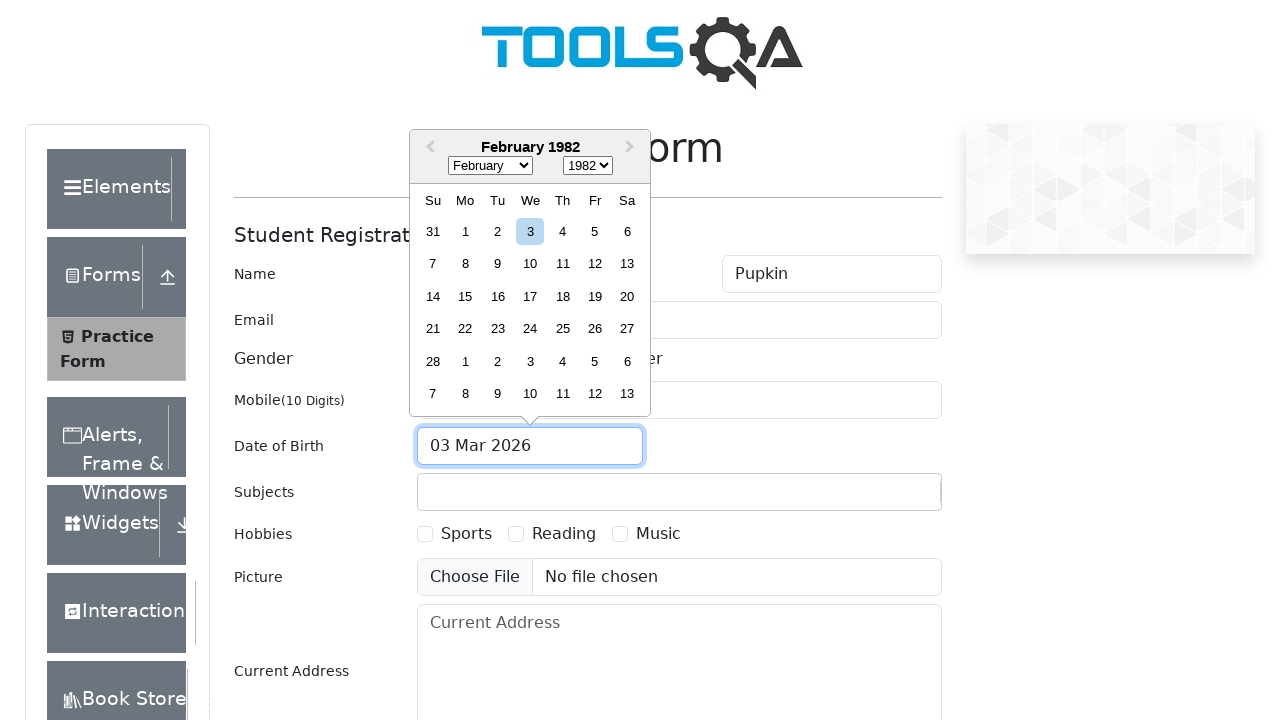

Selected 6th day of the month as birth date at (627, 231) on .react-datepicker__day--006:not(.react-datepicker__day--outside-month)
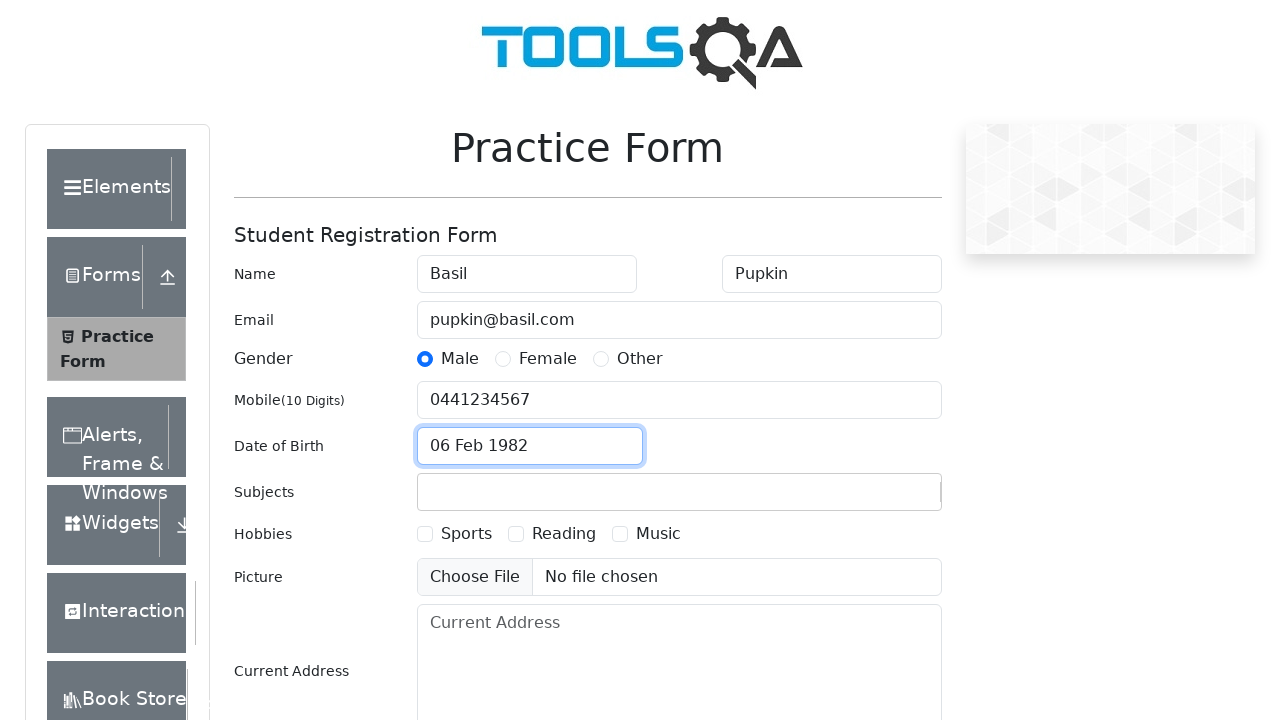

Typed 'Bio' in subjects input field on #subjectsInput
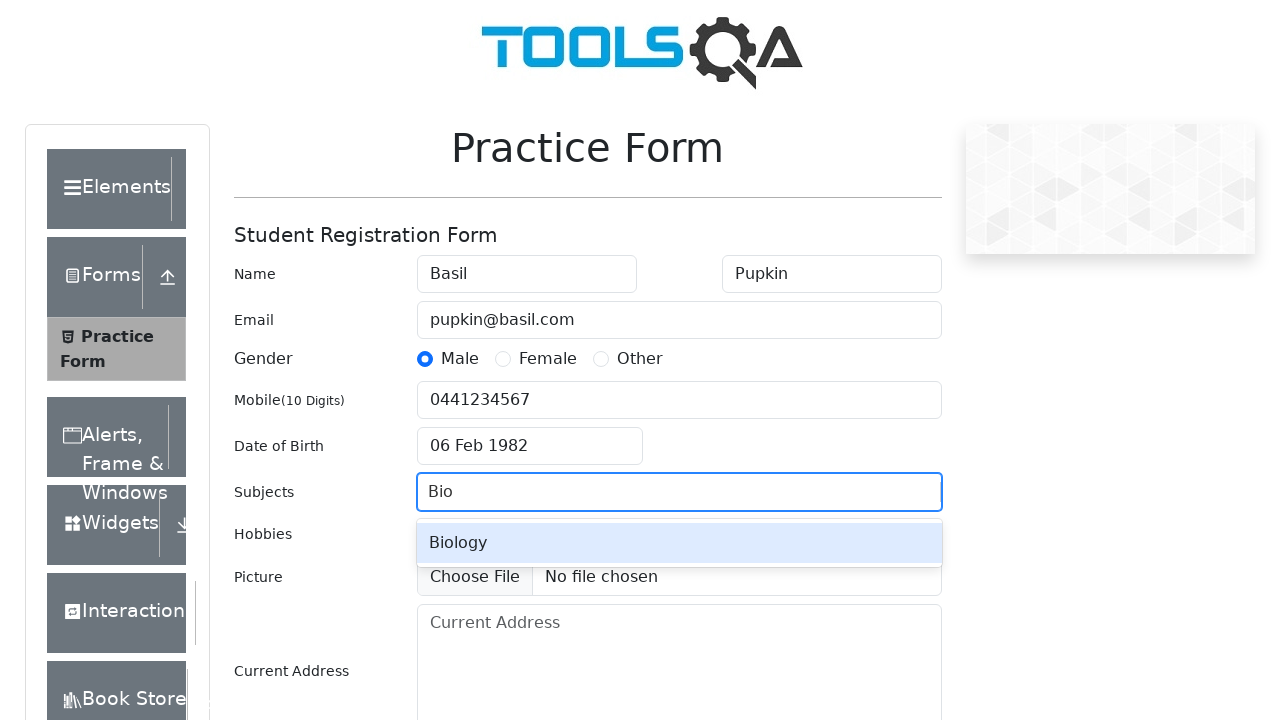

Selected 'Biology' from subject suggestions at (679, 543) on .subjects-auto-complete__option:has-text('Biology')
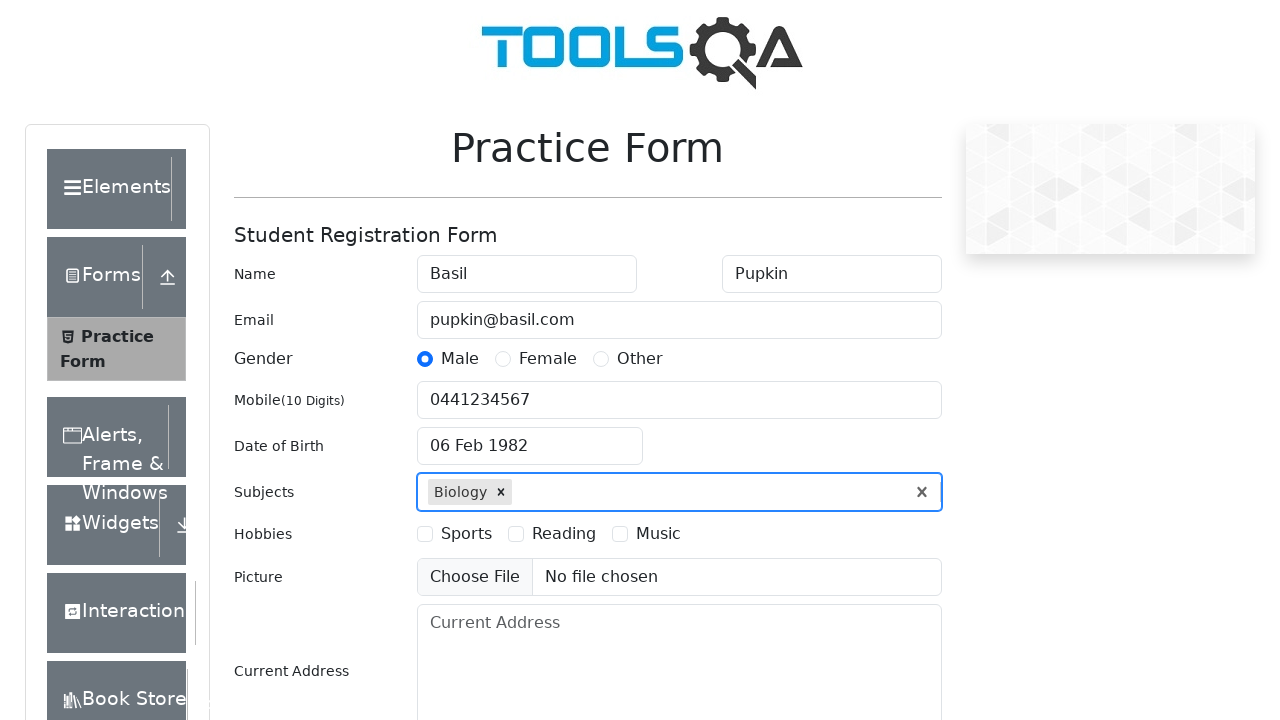

Selected 'Sports' hobby checkbox at (466, 534) on #hobbiesWrapper label:has-text('Sports')
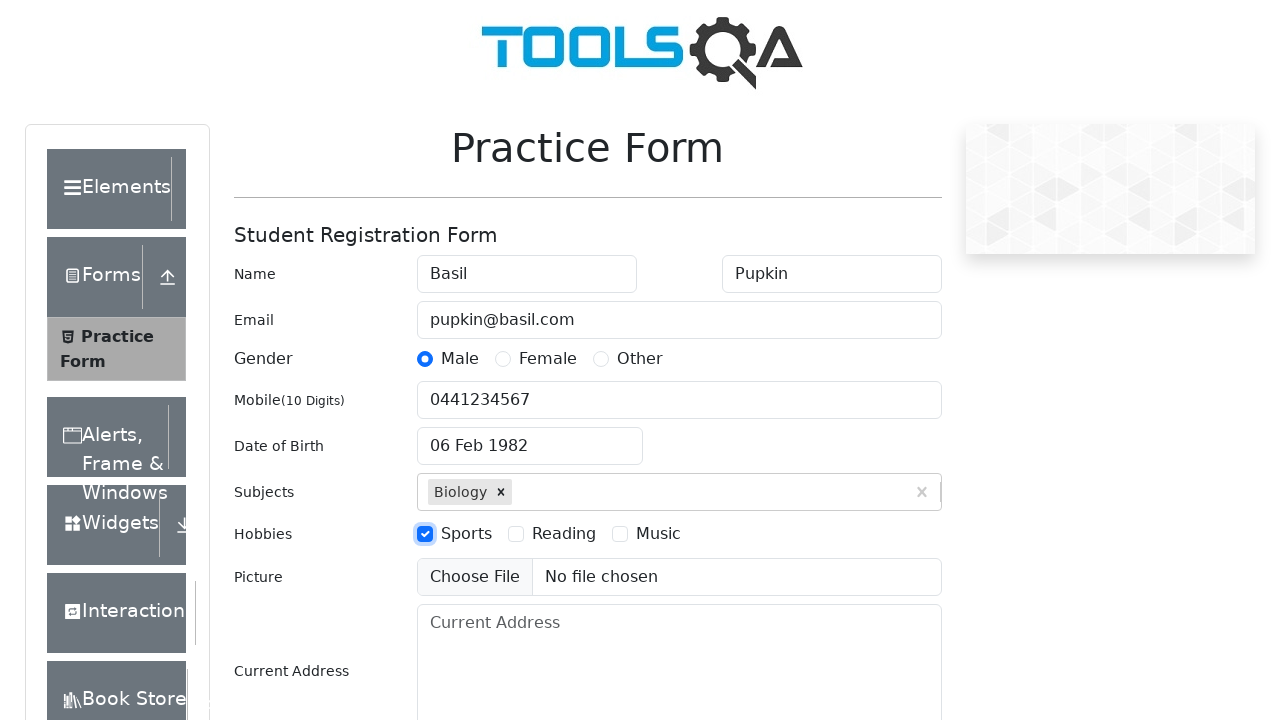

Selected 'Reading' hobby checkbox at (564, 534) on #hobbiesWrapper label:has-text('Reading')
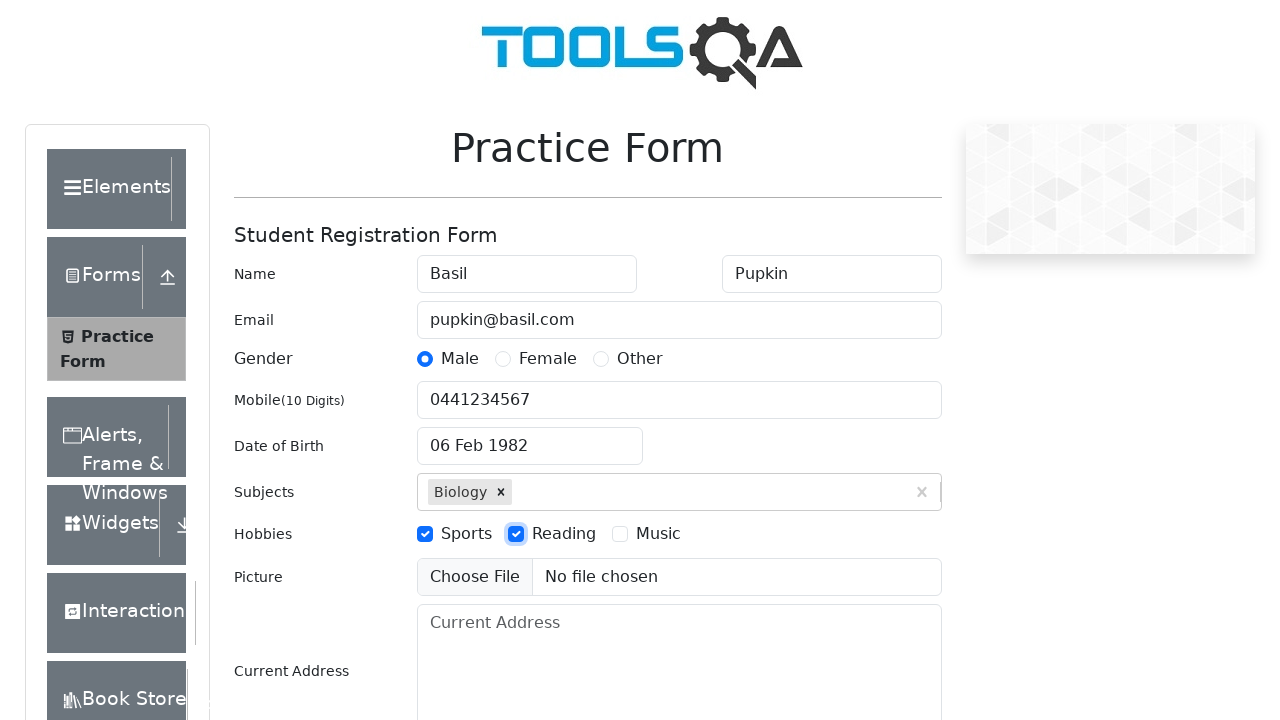

Selected 'Music' hobby checkbox at (658, 534) on #hobbiesWrapper label:has-text('Music')
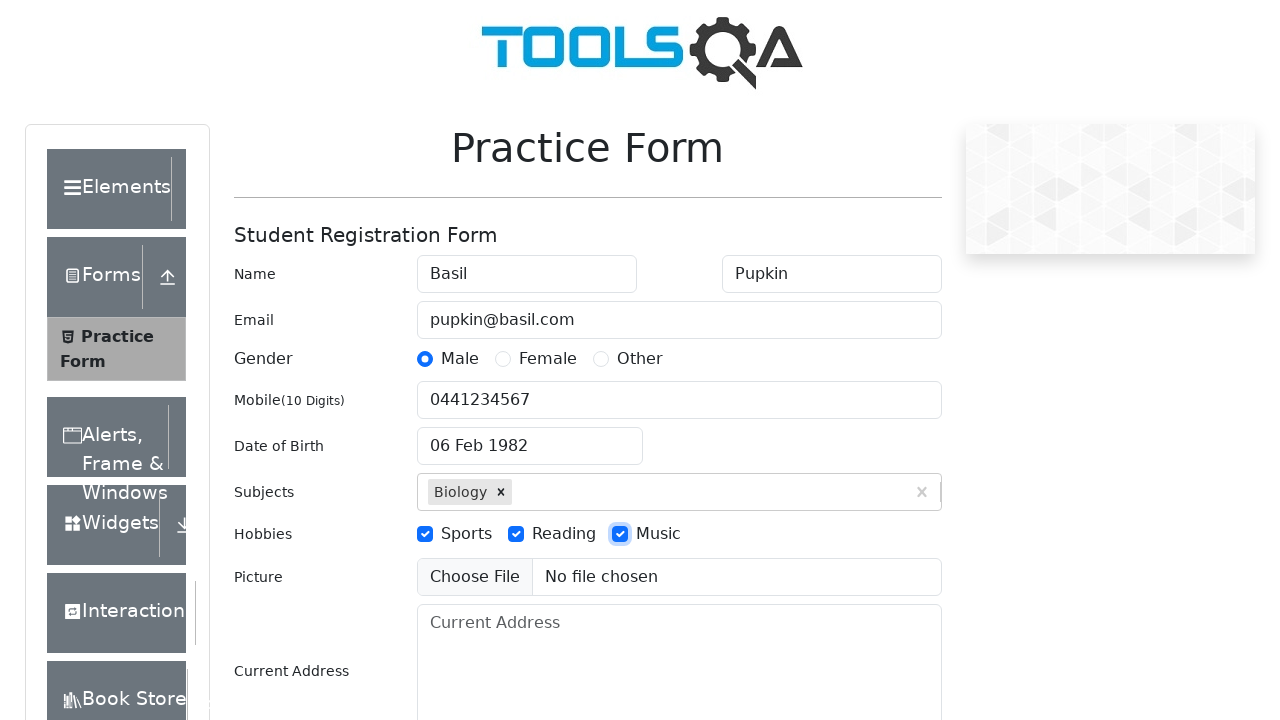

Filled current address field with Cyrillic address on #currentAddress
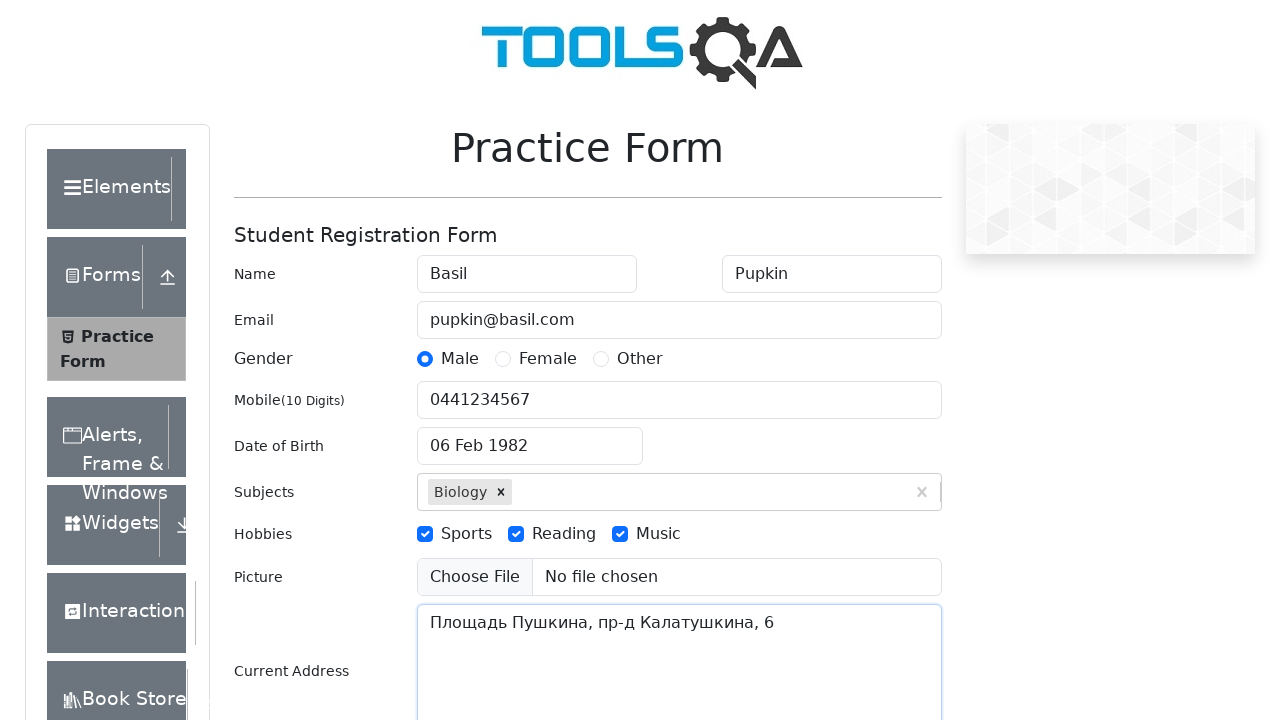

Clicked state dropdown to open options at (527, 437) on #state
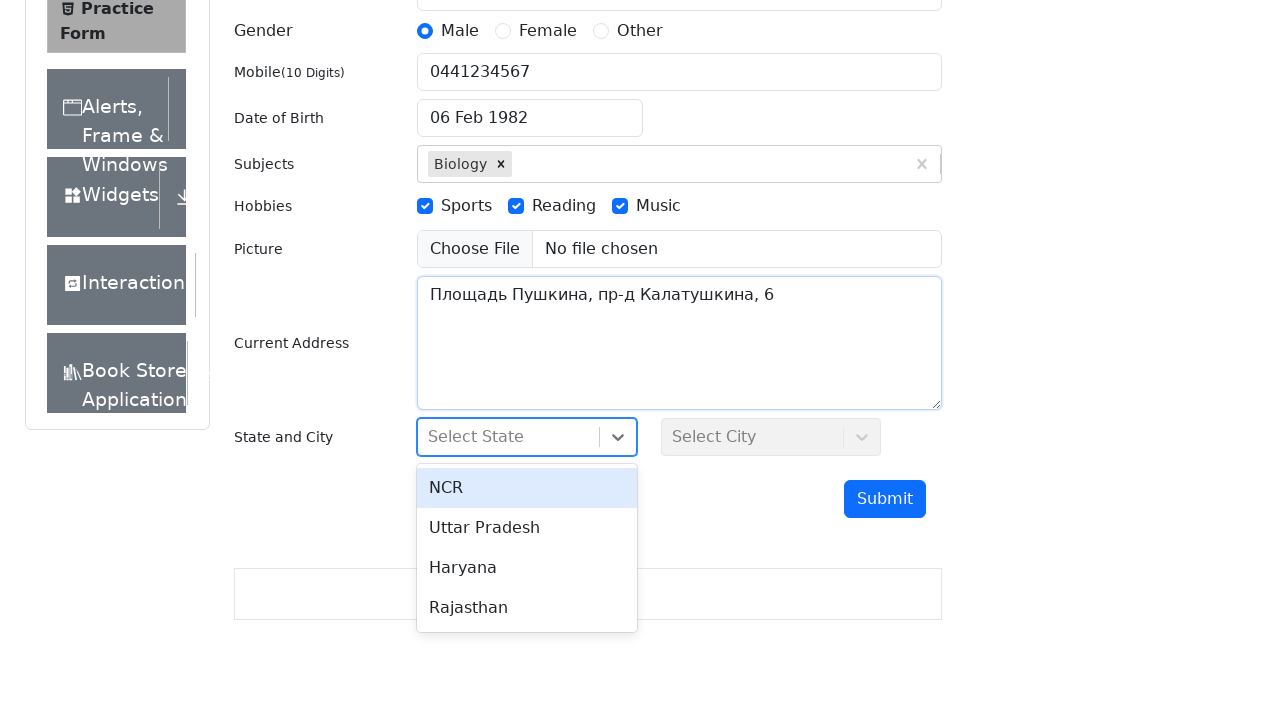

Selected 'Haryana' from state options at (527, 568) on div[class*='-option']:has-text('Haryana')
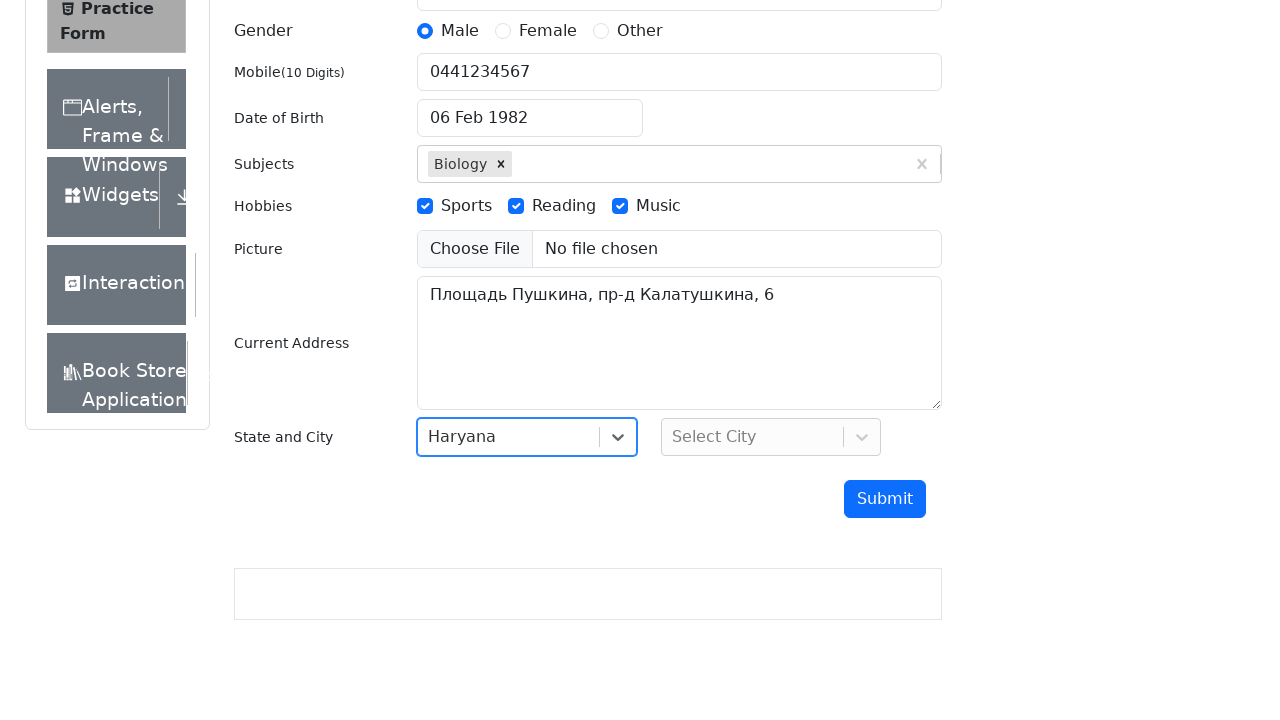

Clicked city dropdown to open options at (771, 437) on #city
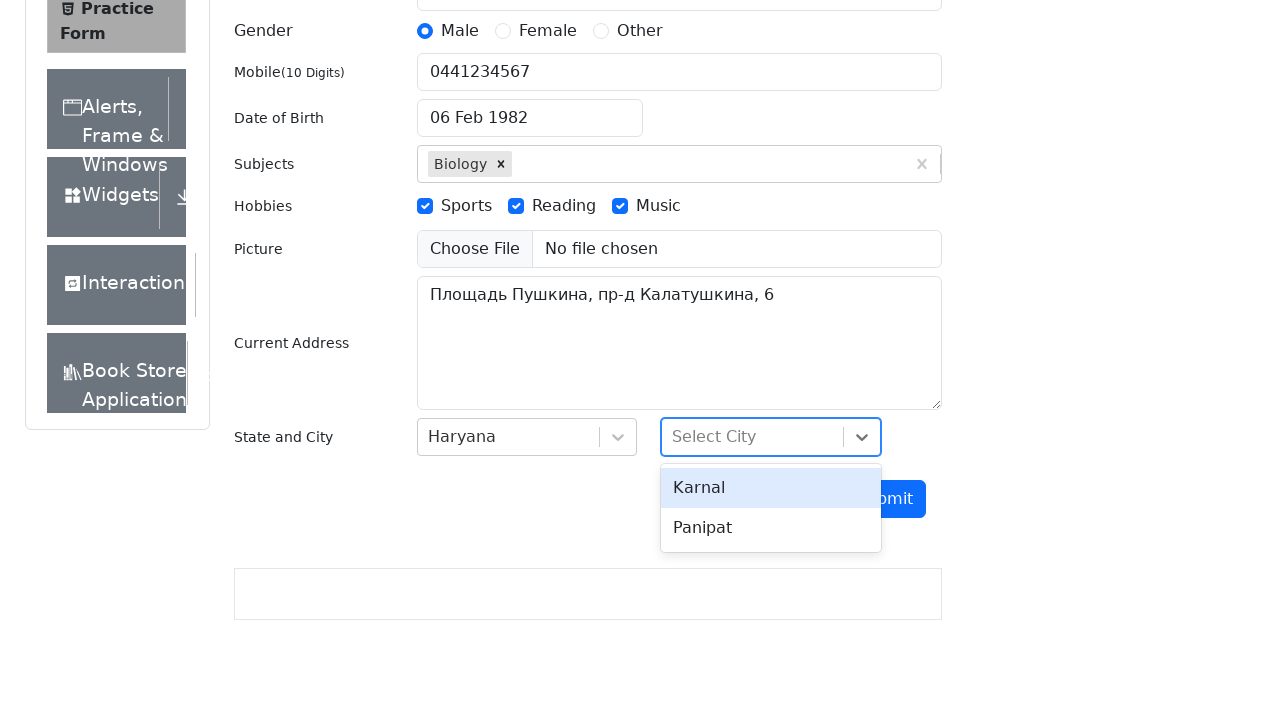

Selected 'Karnal' from city options at (771, 488) on div[class*='-option']:has-text('Karnal')
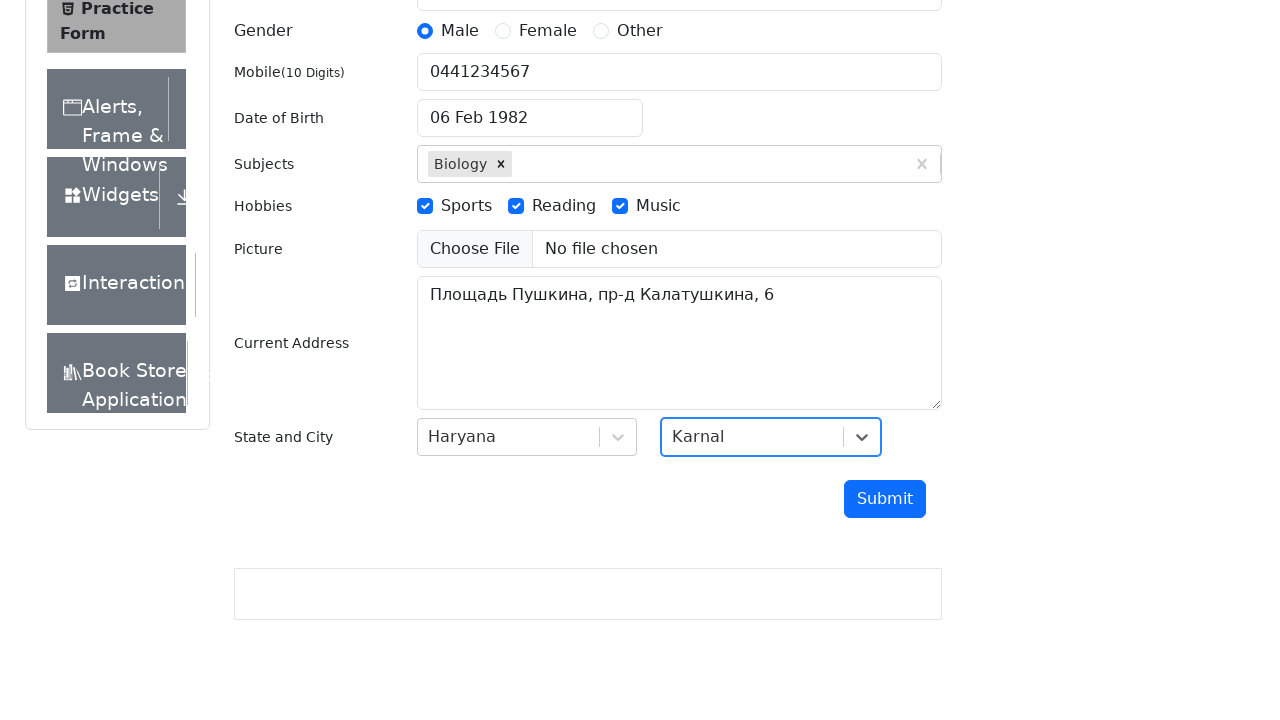

Clicked submit button to submit the form at (885, 499) on #submit
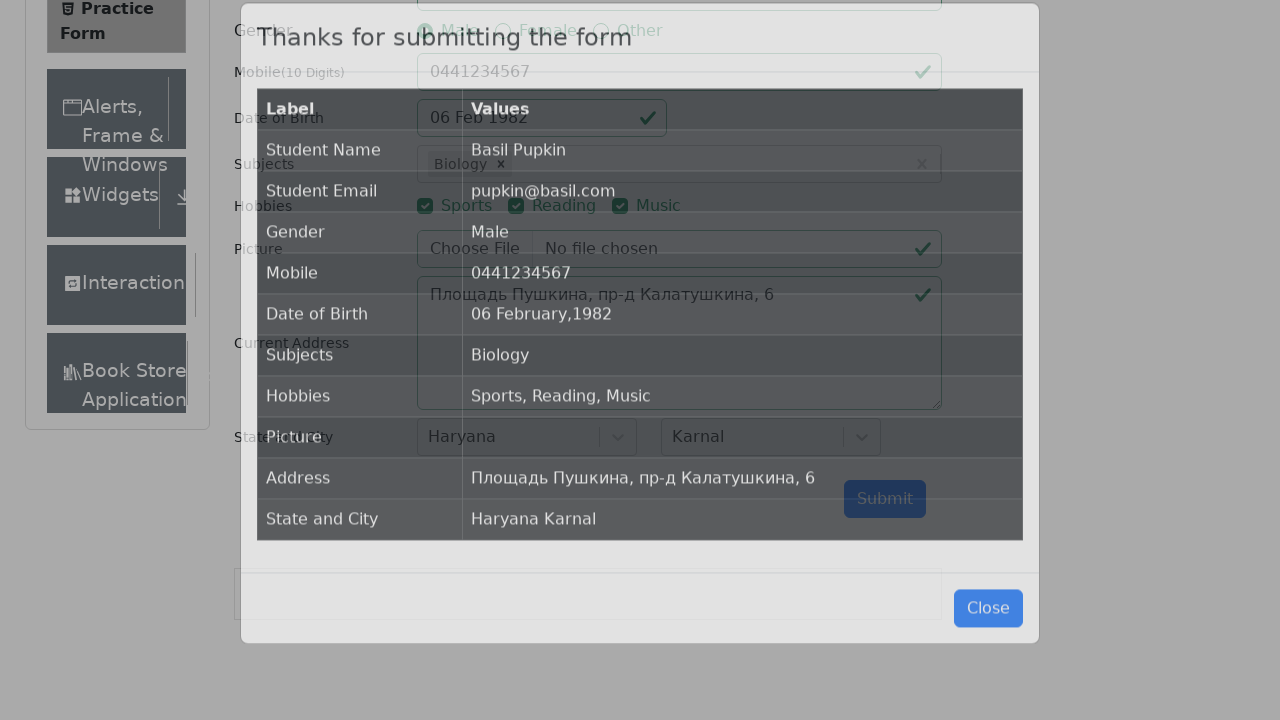

Confirmation modal appeared with submitted data
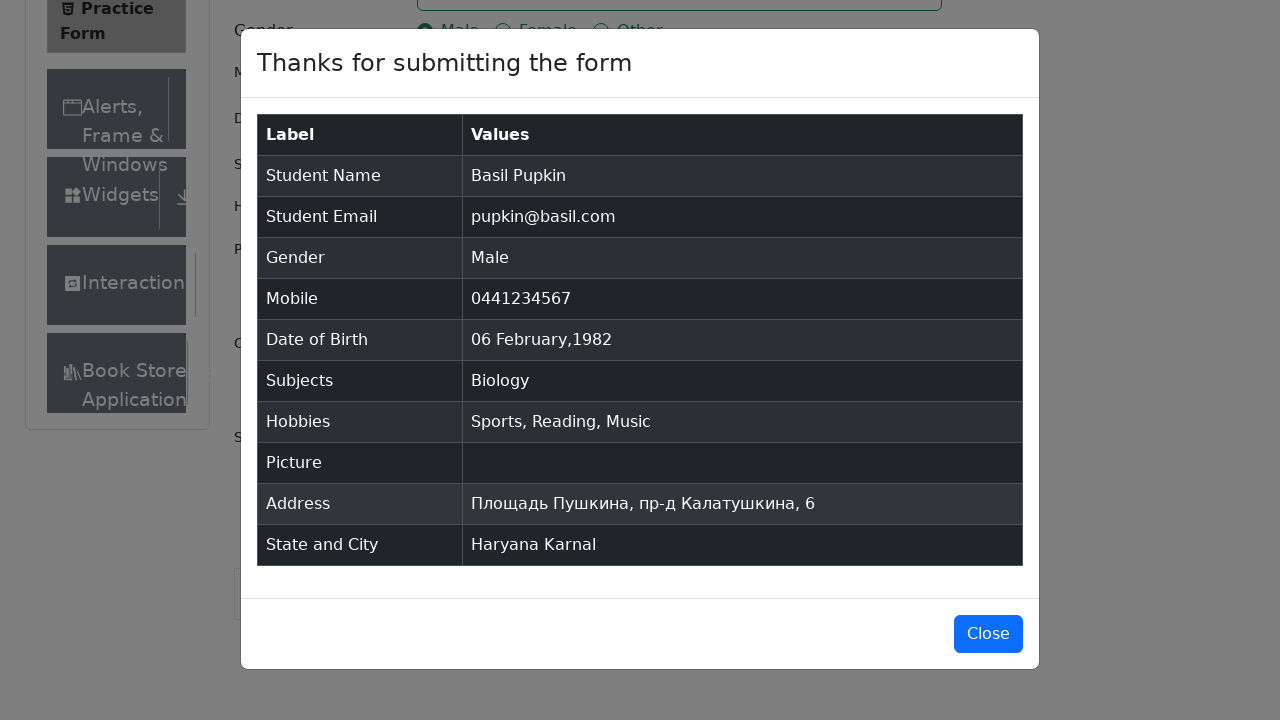

Verified student name row in results table is present
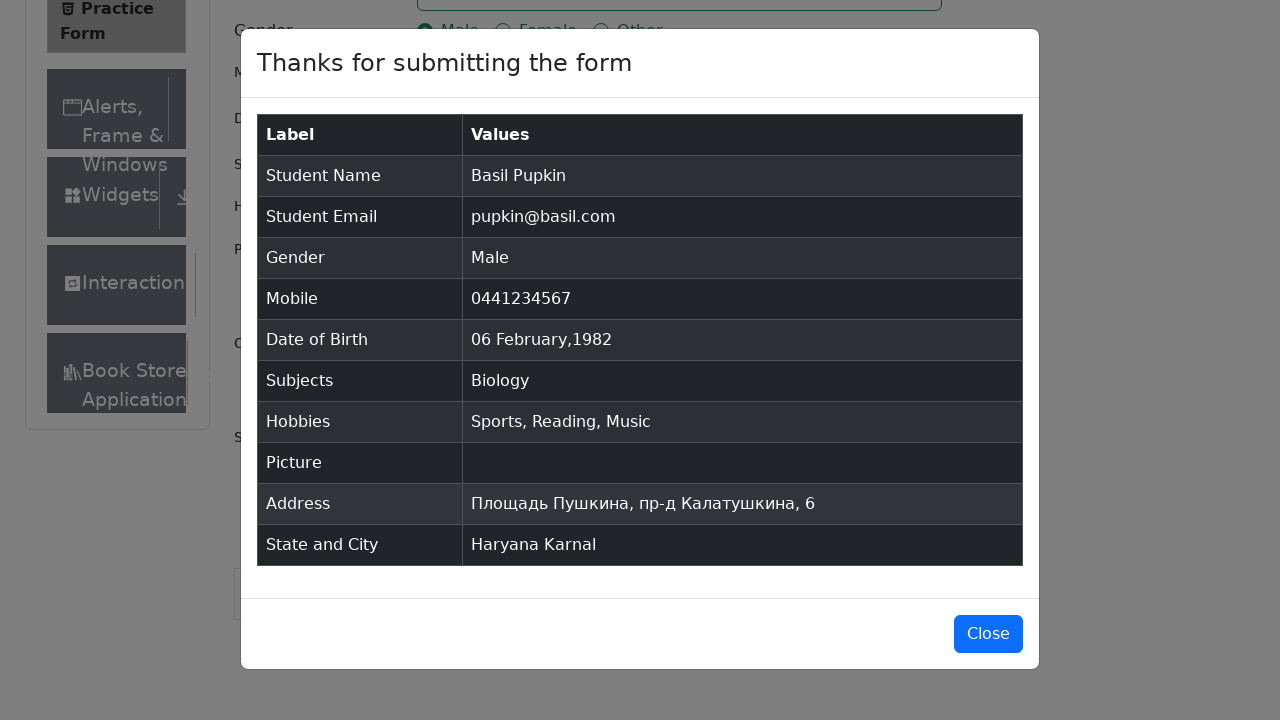

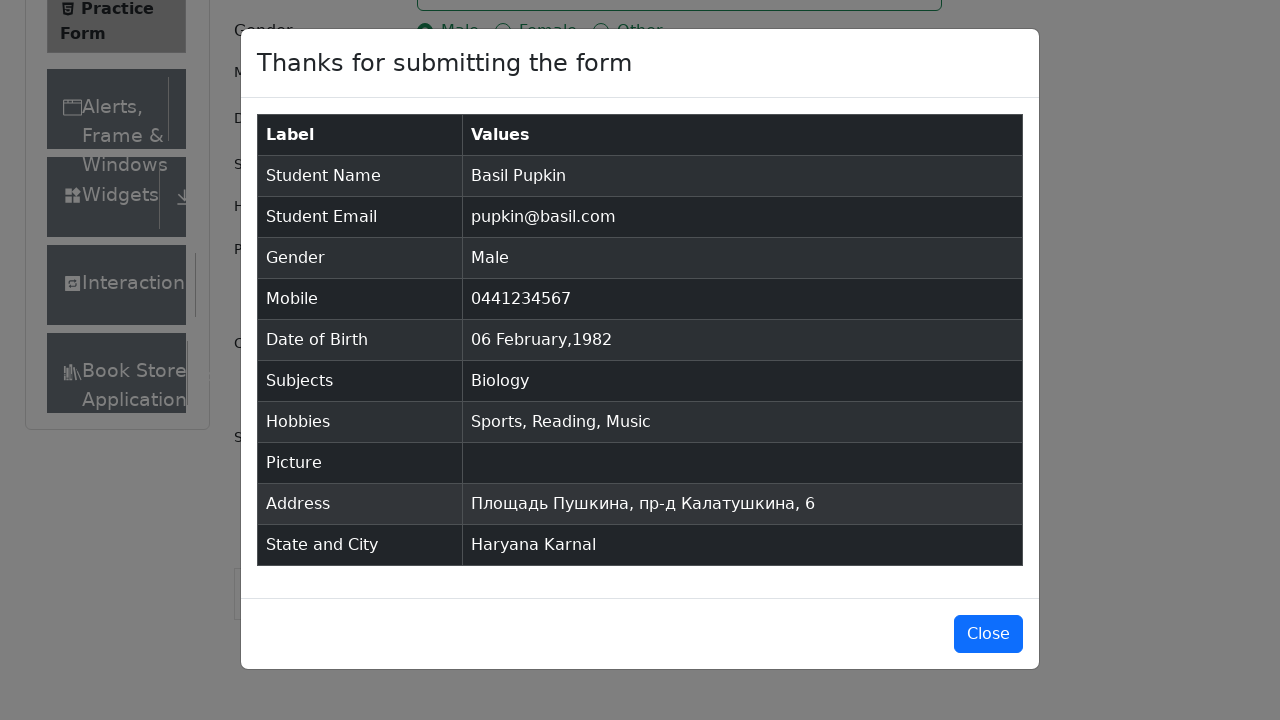